Tests marking all todo items as completed using the toggle all checkbox

Starting URL: https://demo.playwright.dev/todomvc

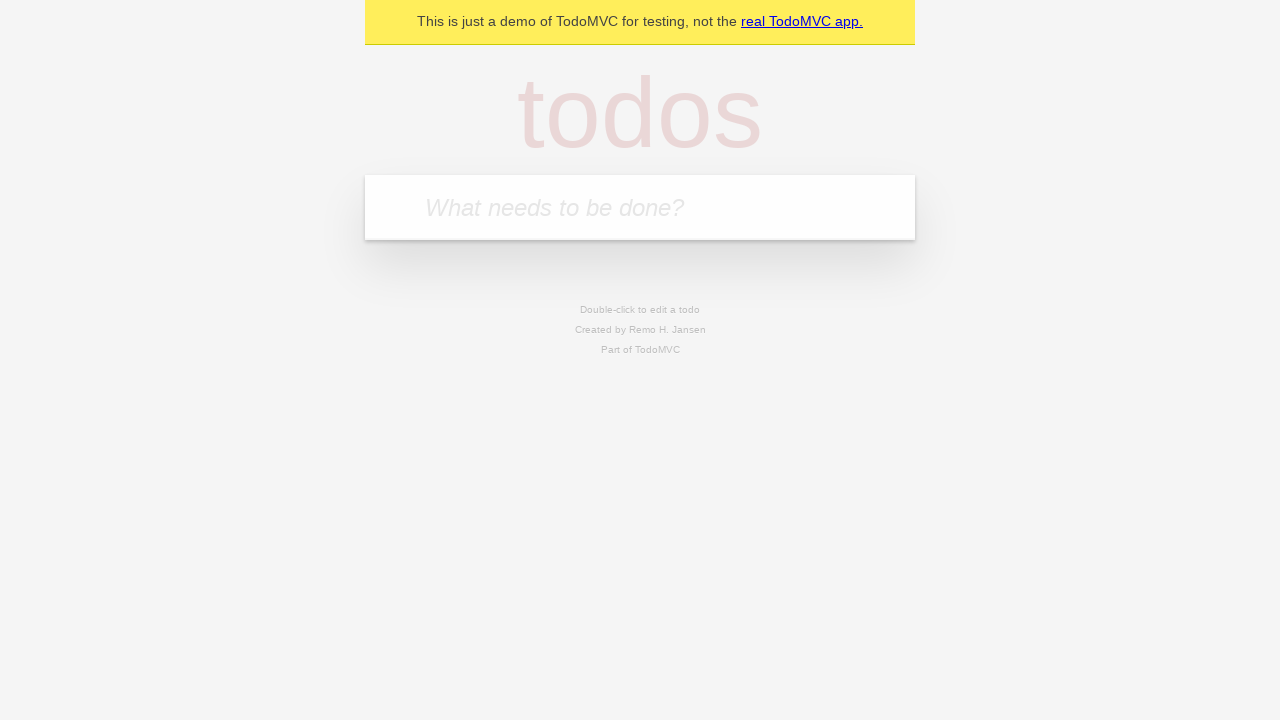

Filled todo input with 'Buy groceries' on internal:attr=[placeholder="What needs to be done?"i]
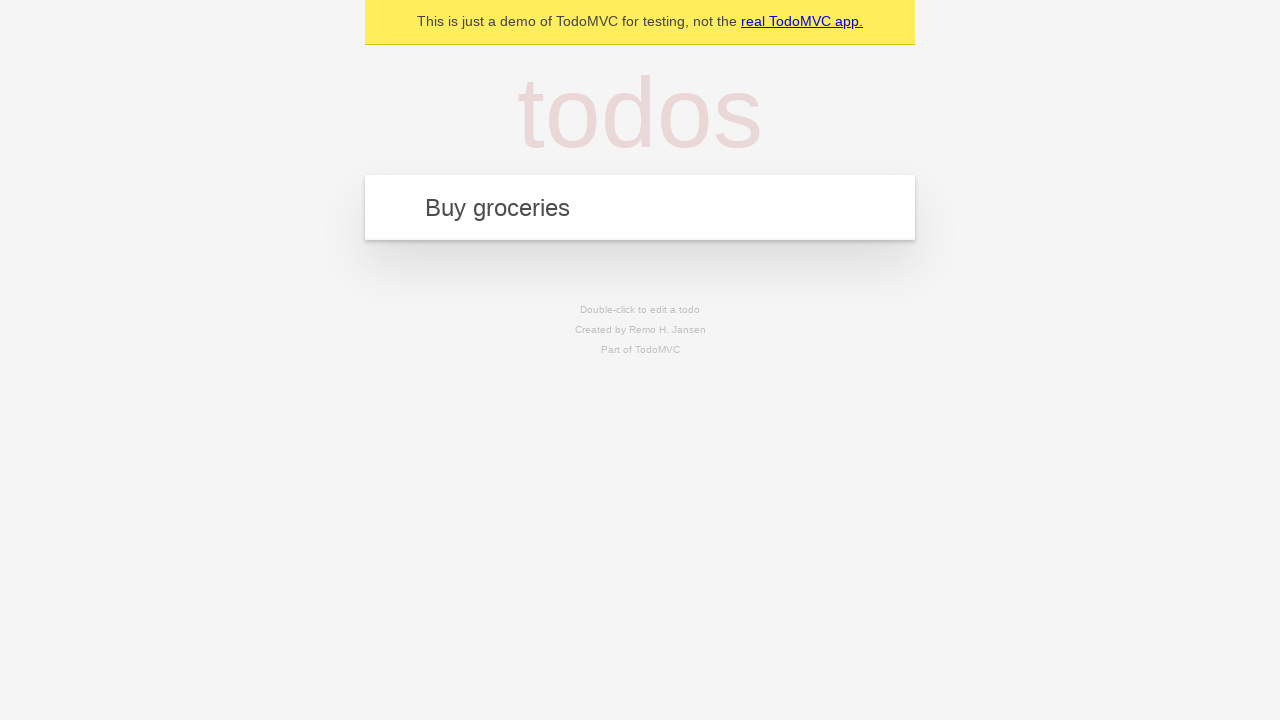

Pressed Enter to create first todo item on internal:attr=[placeholder="What needs to be done?"i]
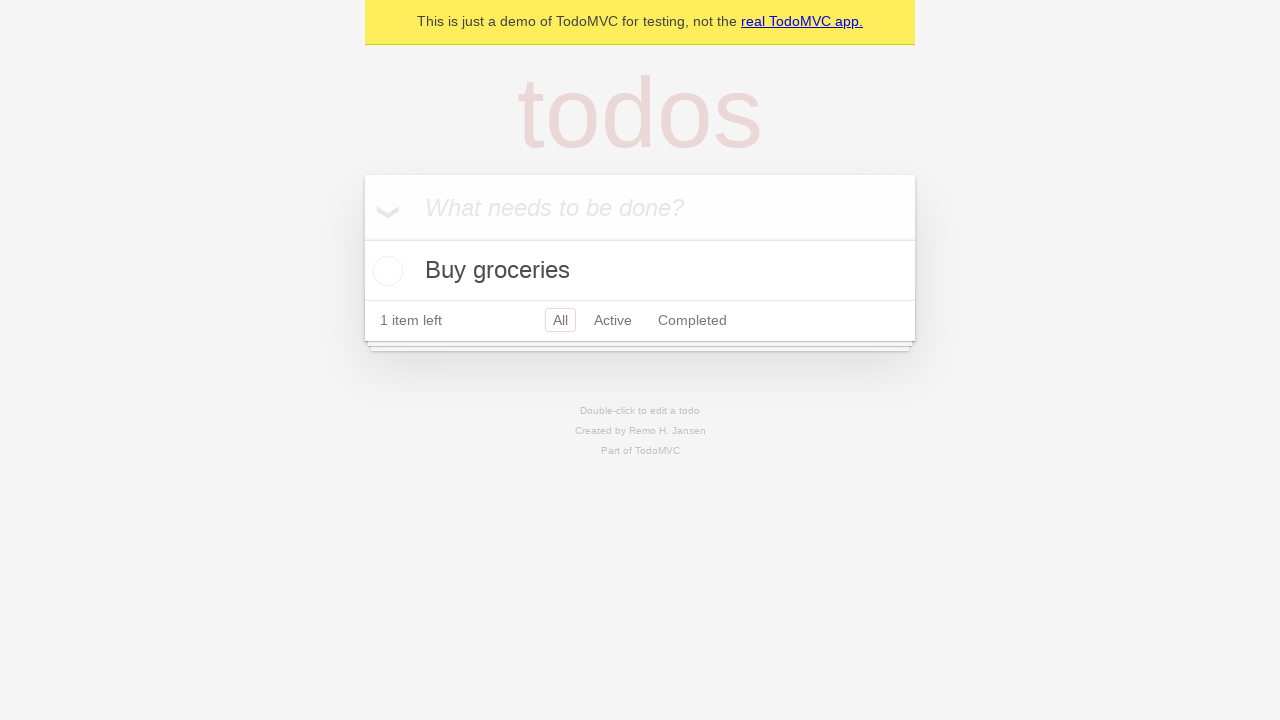

Filled todo input with 'Clean the house' on internal:attr=[placeholder="What needs to be done?"i]
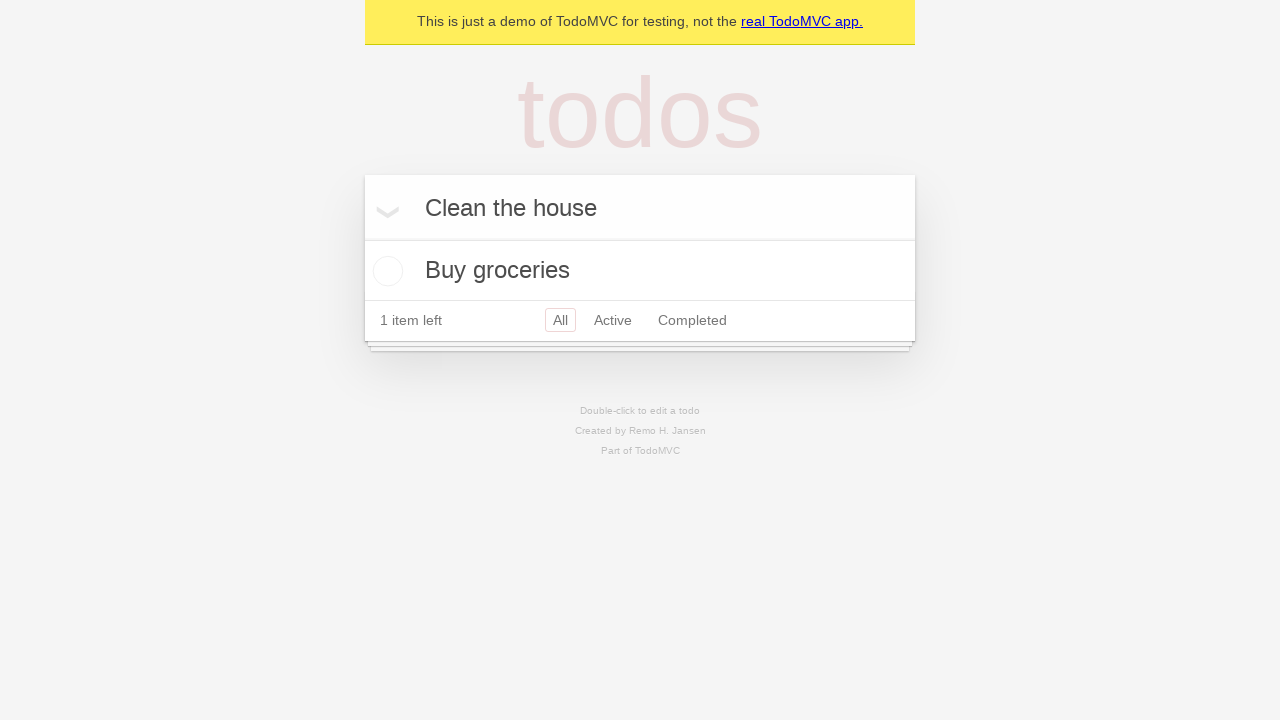

Pressed Enter to create second todo item on internal:attr=[placeholder="What needs to be done?"i]
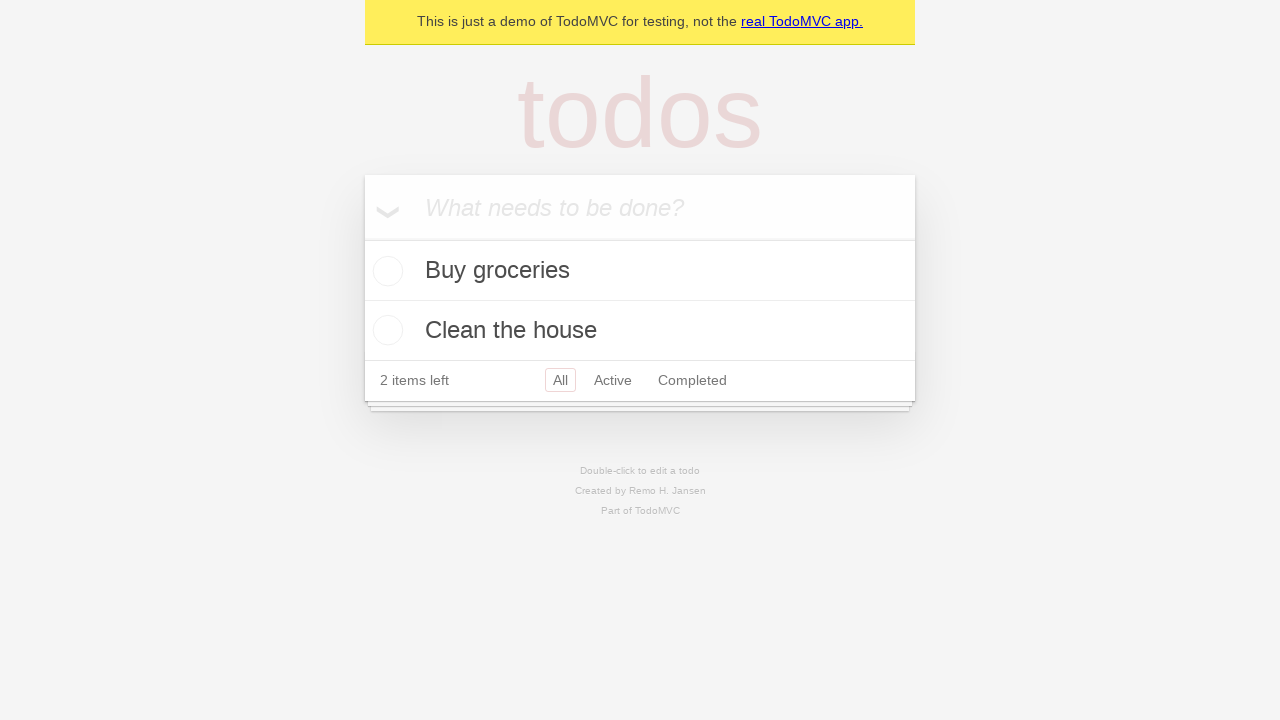

Filled todo input with 'Walk the dog' on internal:attr=[placeholder="What needs to be done?"i]
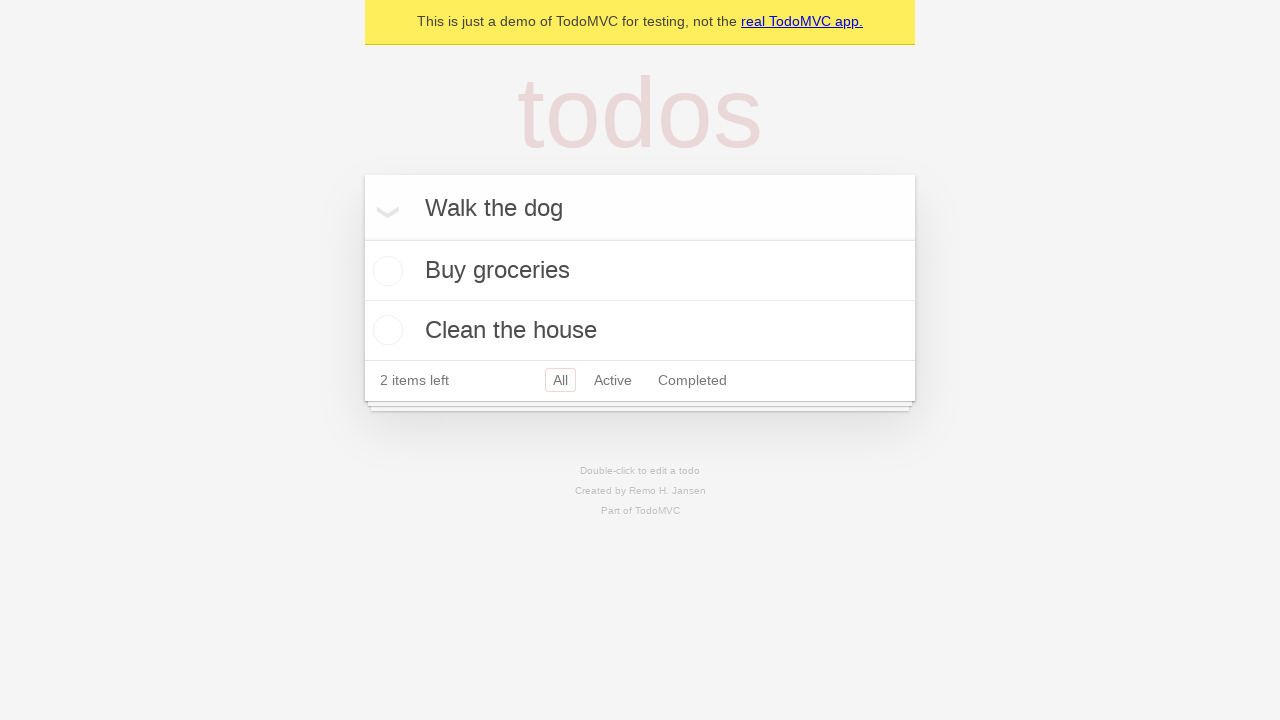

Pressed Enter to create third todo item on internal:attr=[placeholder="What needs to be done?"i]
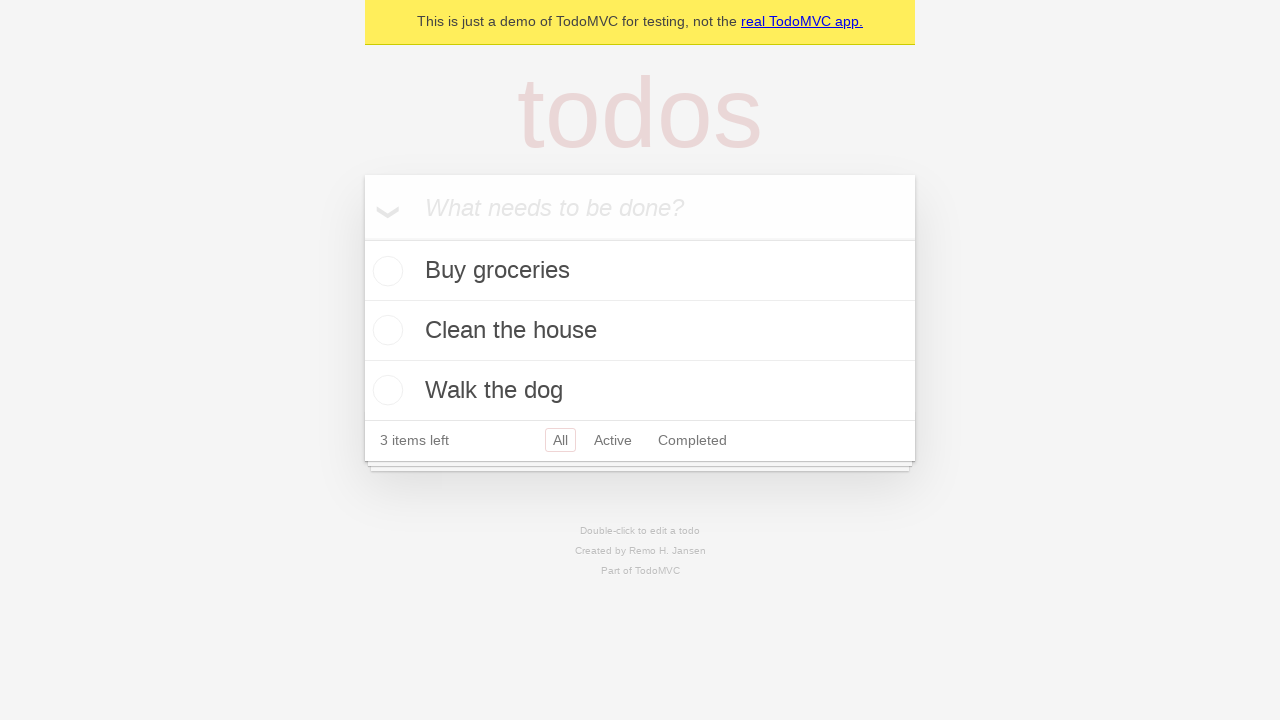

Checked 'Mark all as complete' checkbox at (362, 238) on internal:label="Mark all as complete"i
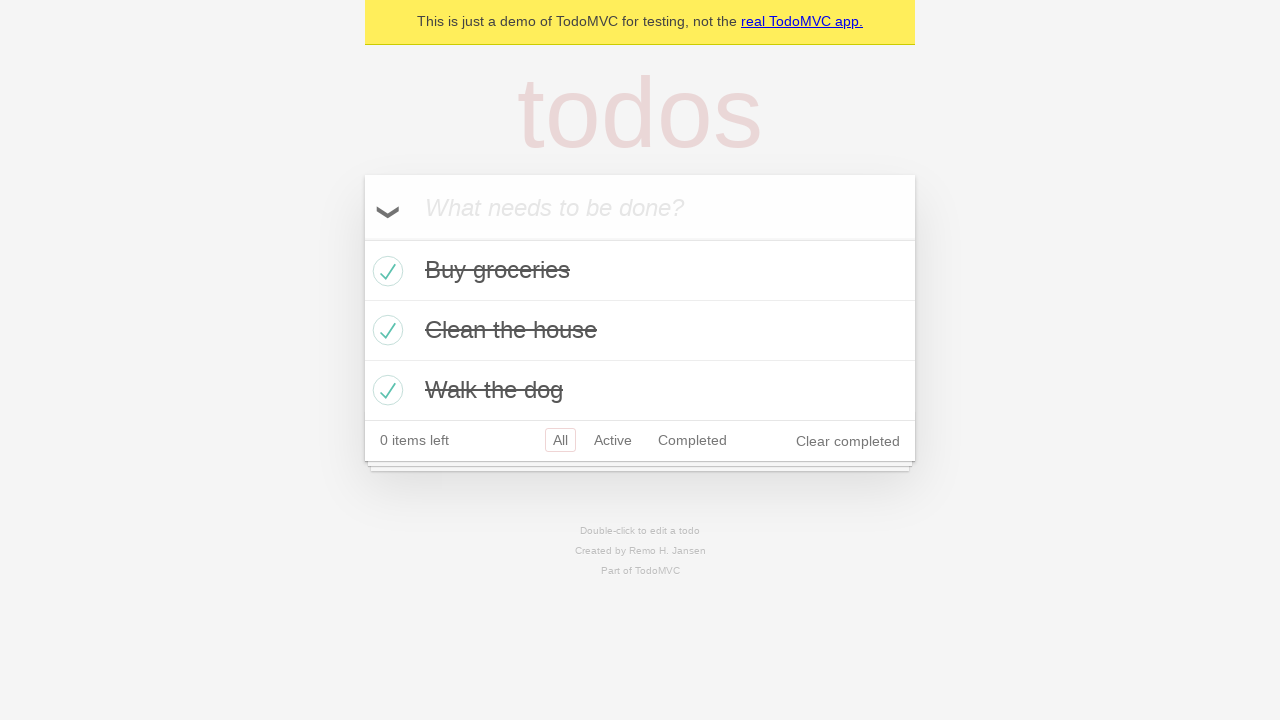

All todo items marked as completed
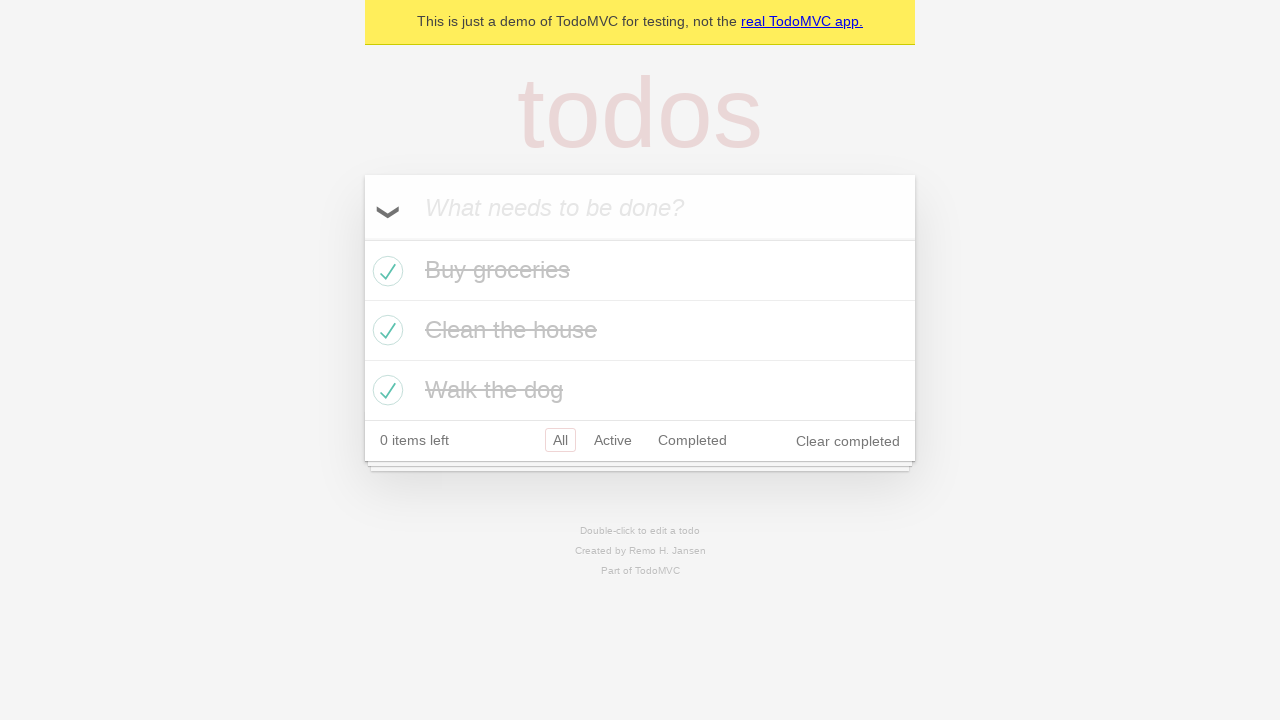

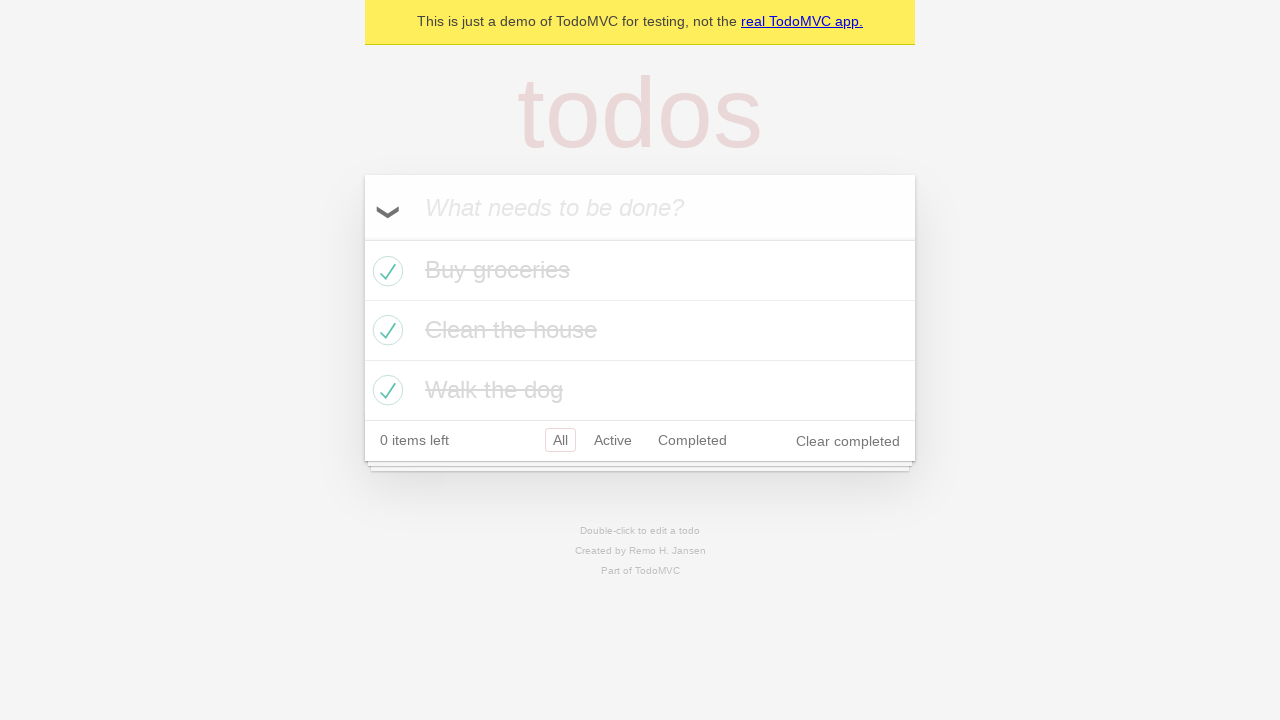